Tests horizontal range slider by dragging the slider handle left and right by various offsets

Starting URL: https://rangeslider.js.org/

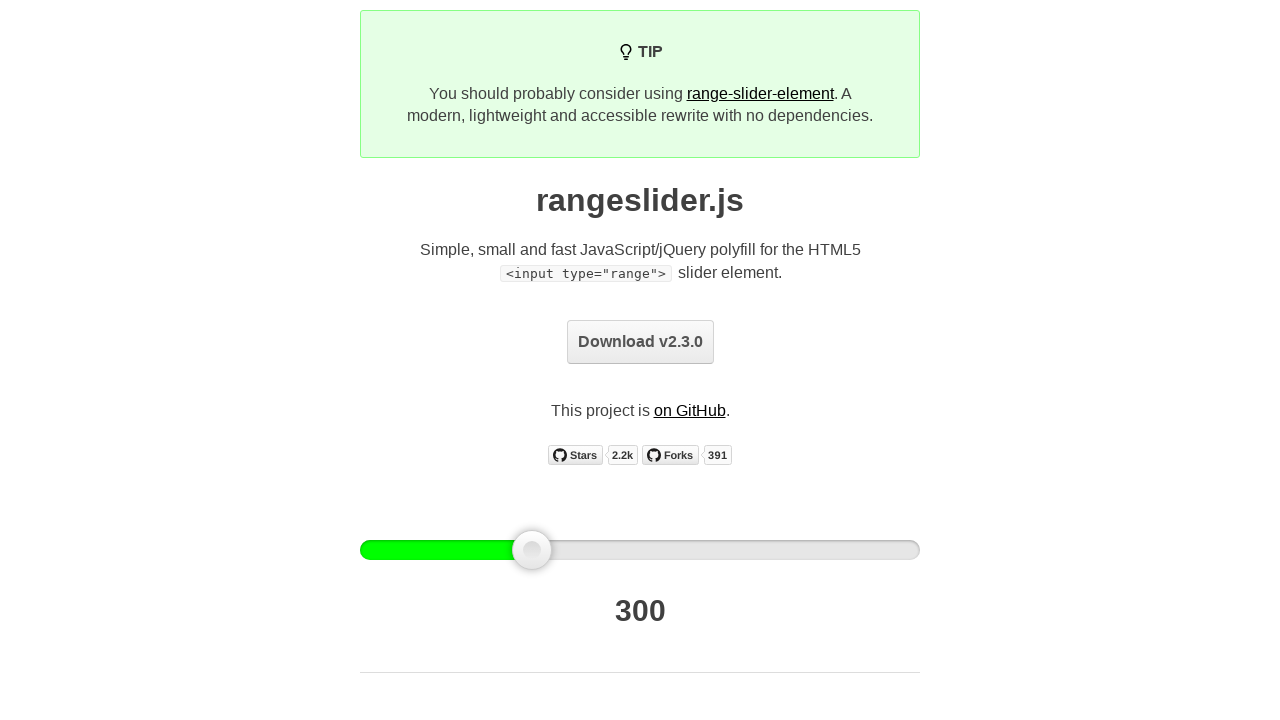

Located the first range slider handle
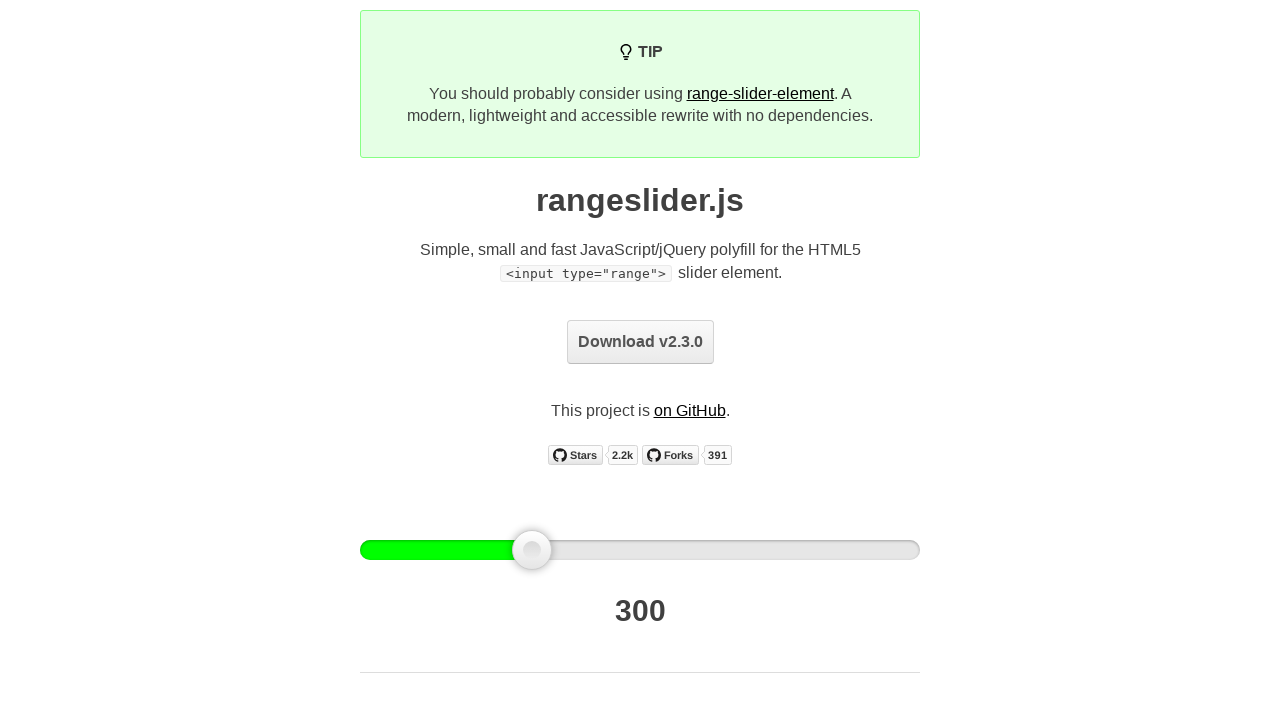

Retrieved bounding box of slider handle
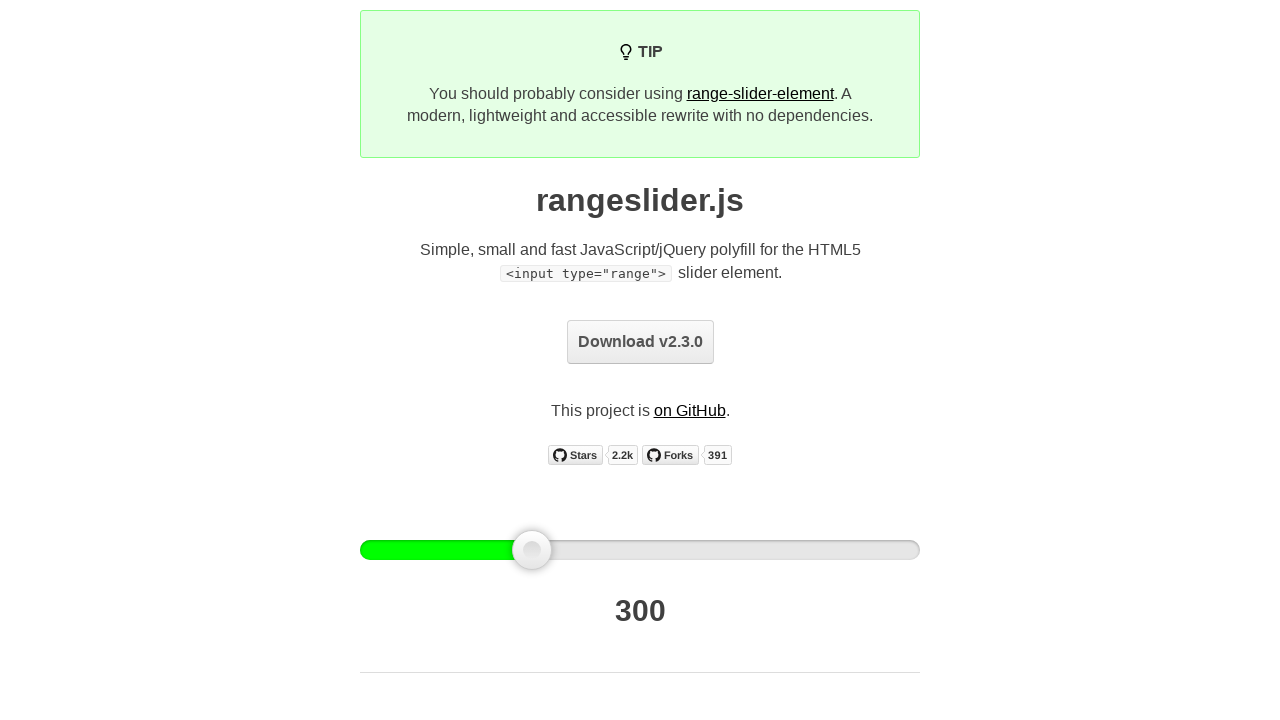

Dragged slider handle right by 300 pixels at (813, 530)
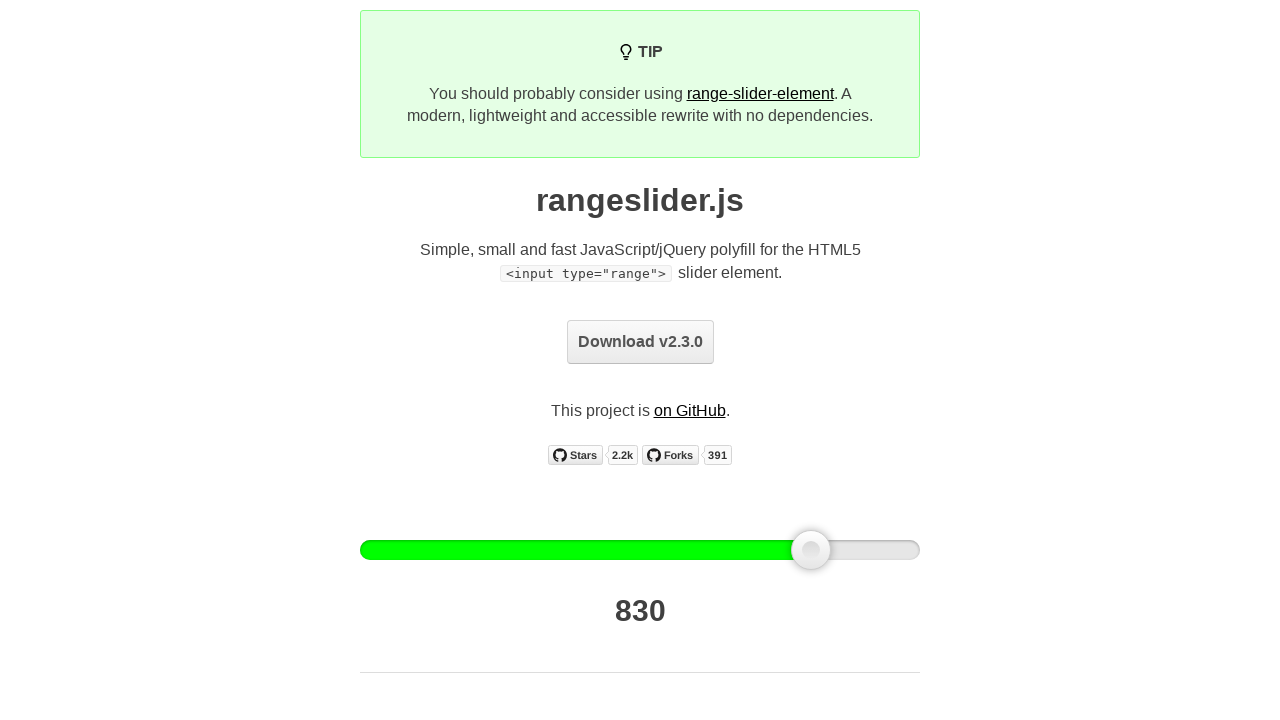

Waited 500ms for slider to update
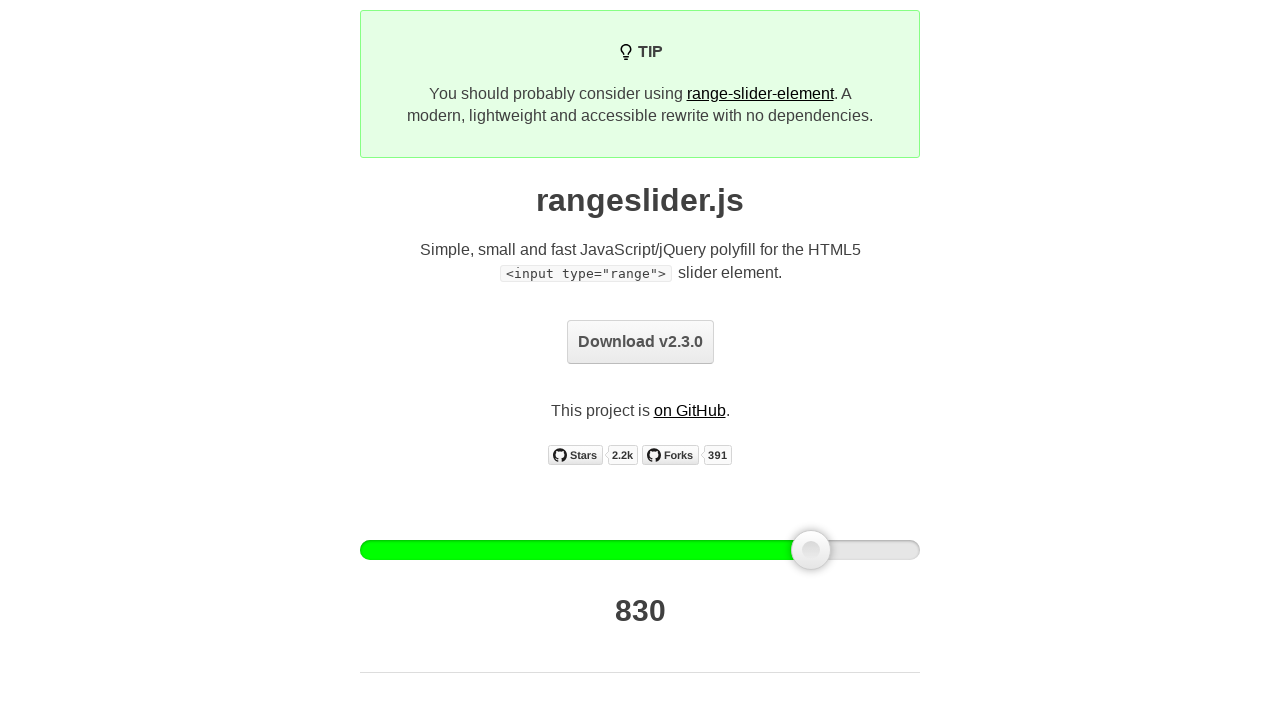

Located slider handle for mouse actions
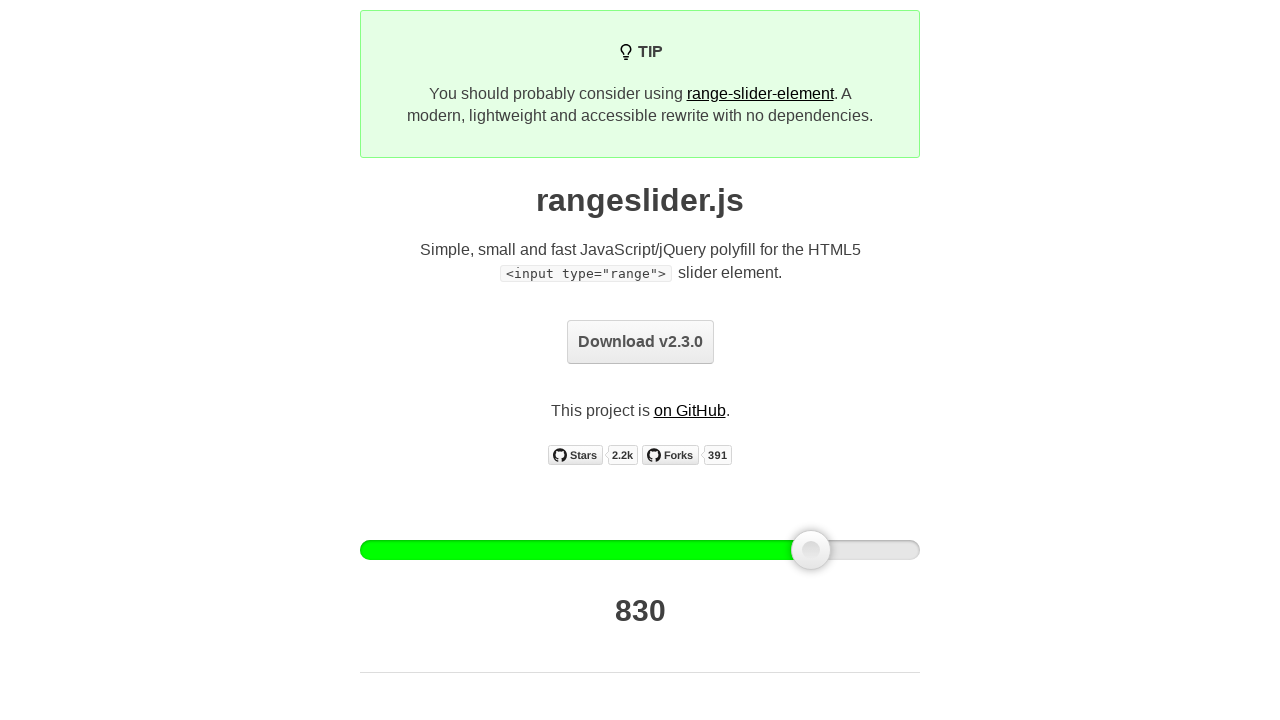

Retrieved updated bounding box of slider handle
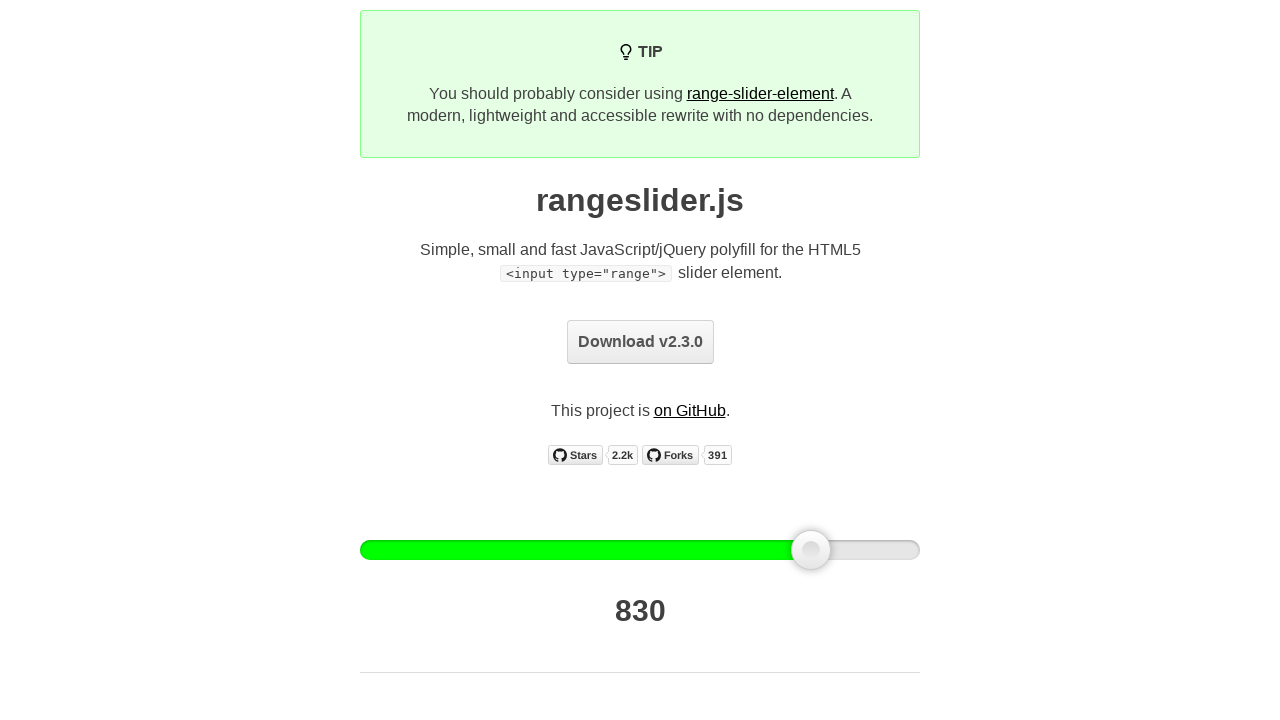

Moved mouse to center of slider handle at (811, 550)
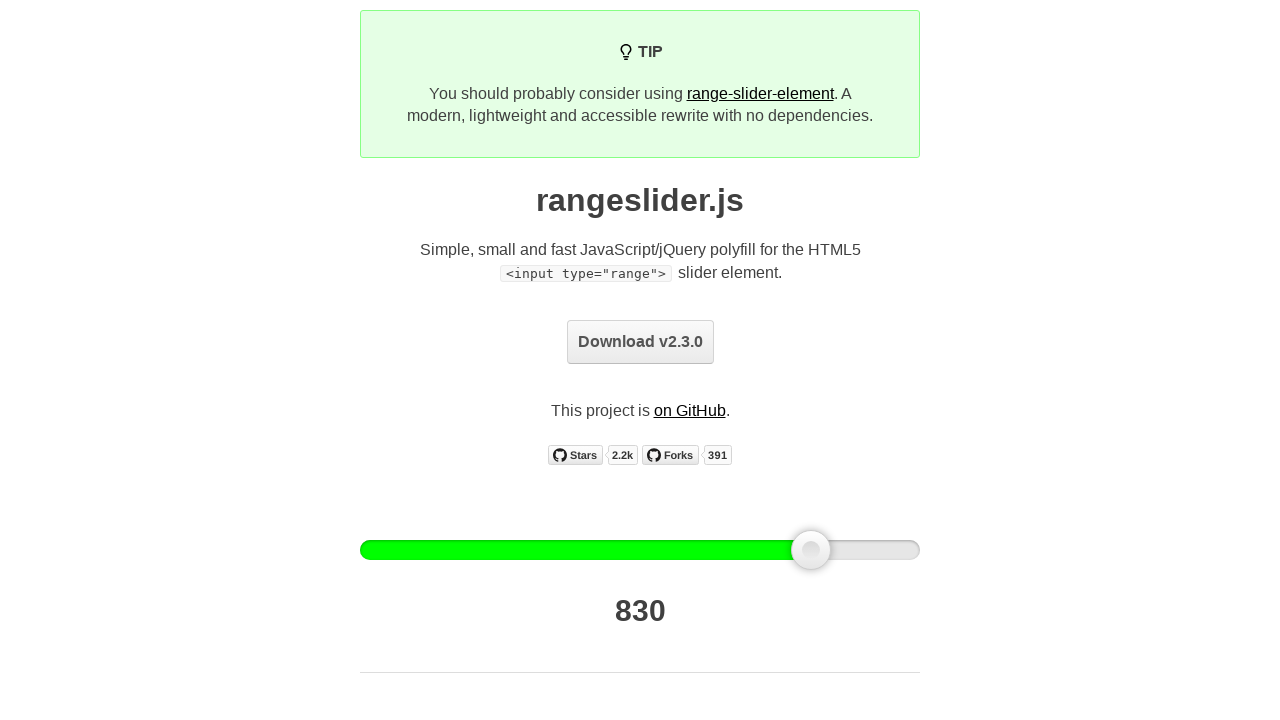

Pressed mouse button down on slider handle at (811, 550)
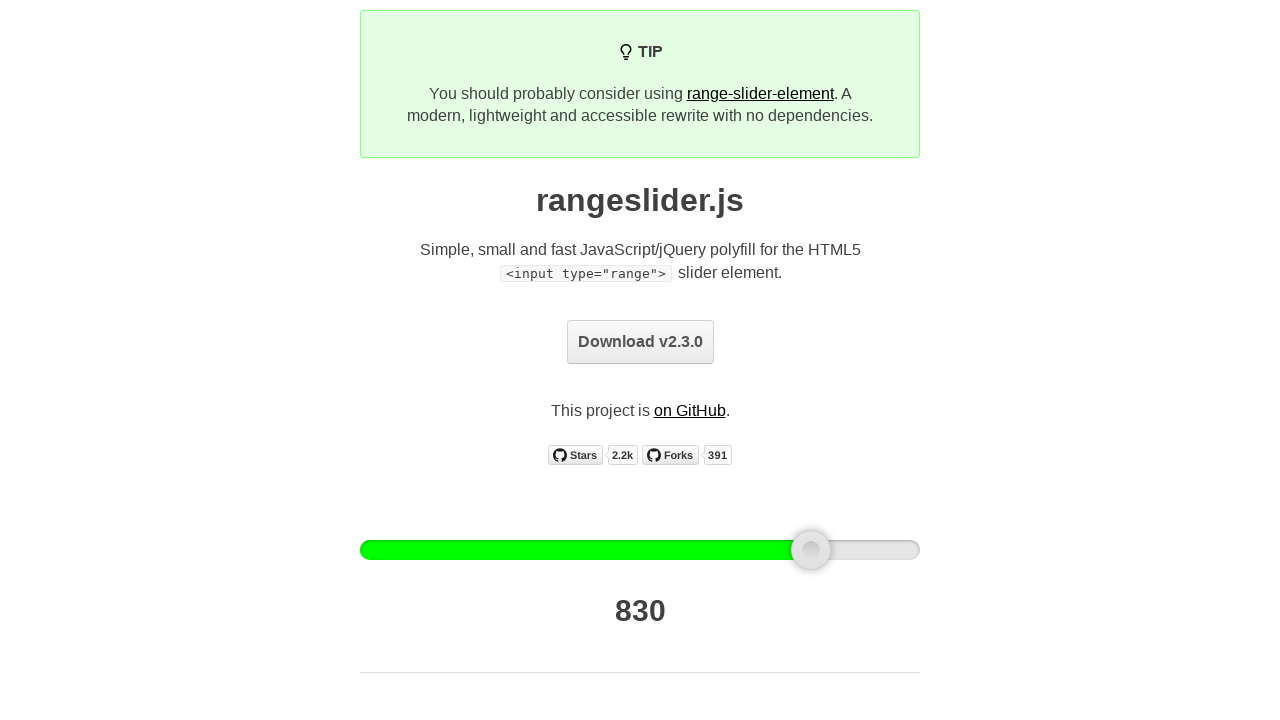

Moved mouse 300 pixels to the right while holding button at (1091, 550)
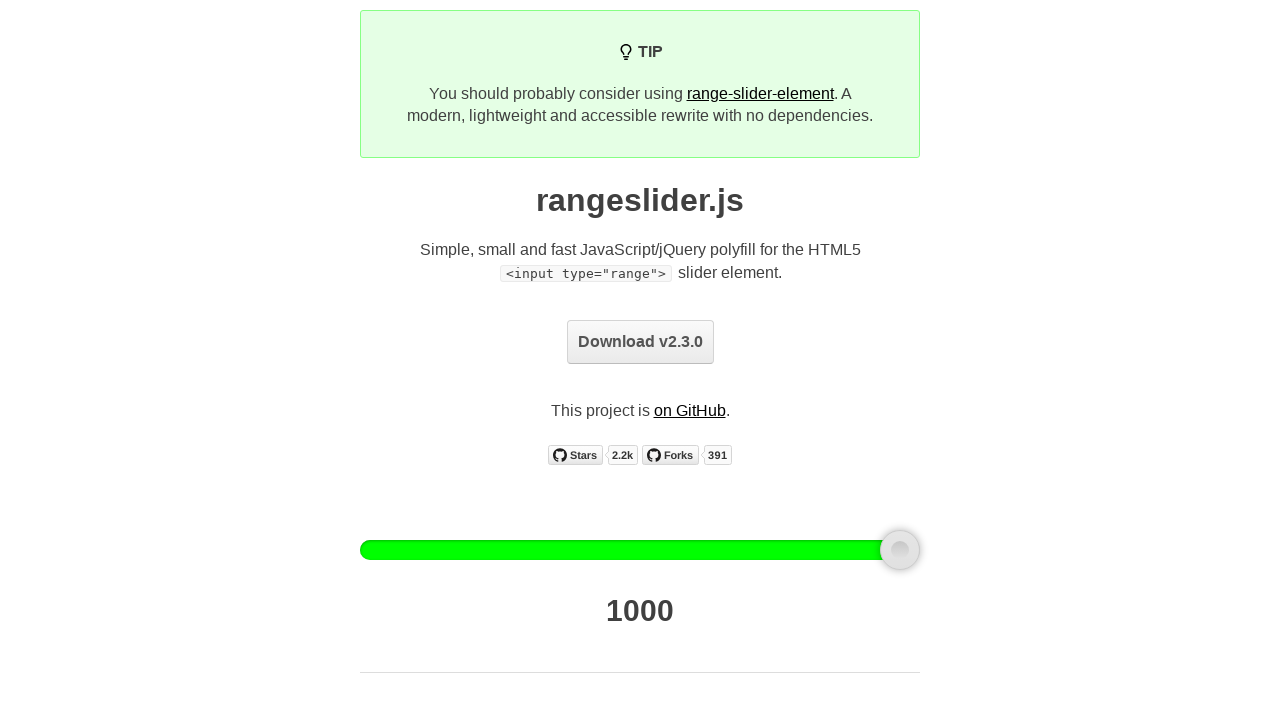

Released mouse button after dragging right at (1091, 550)
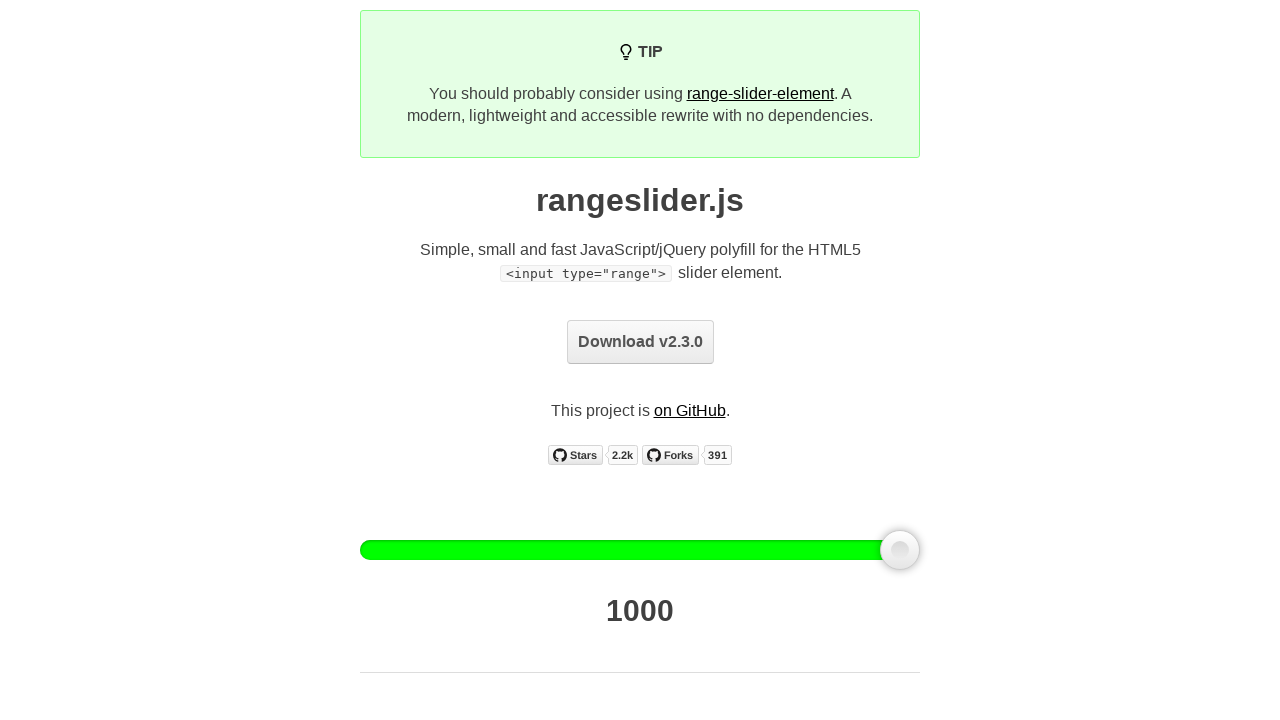

Retrieved bounding box for leftward drag operation
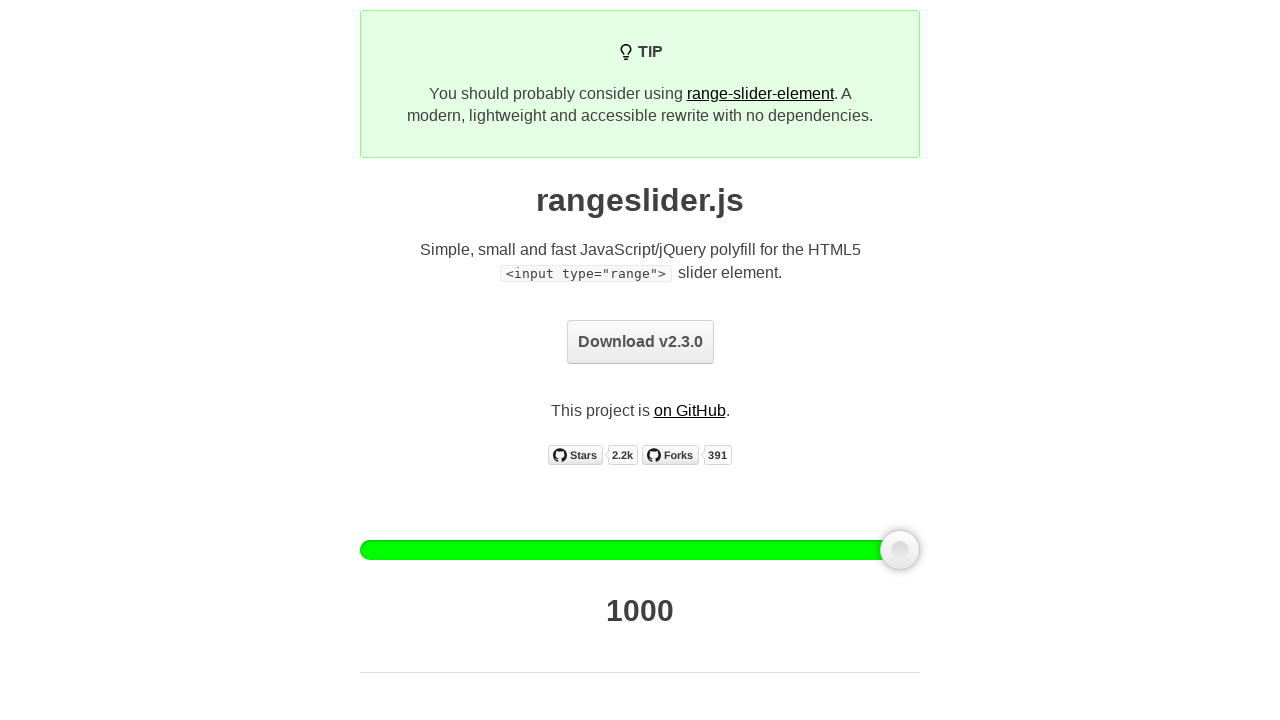

Moved mouse to center of slider handle for leftward drag at (900, 550)
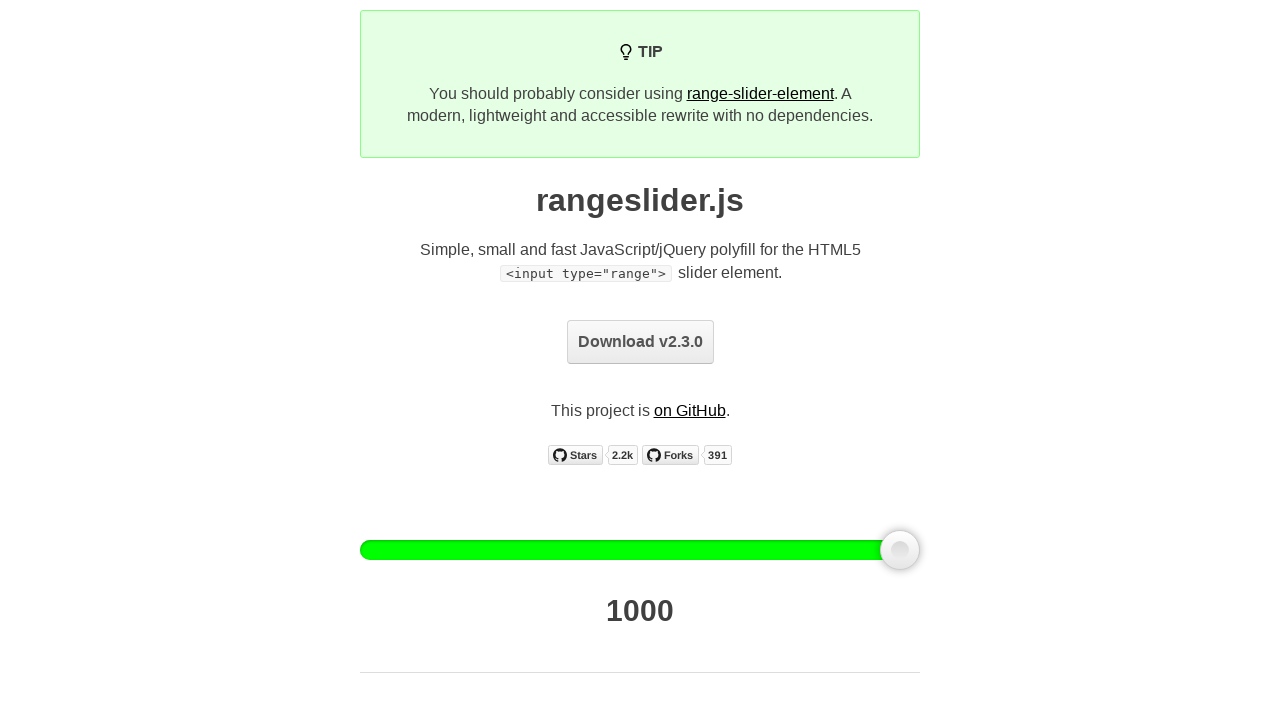

Pressed mouse button down on slider handle at (900, 550)
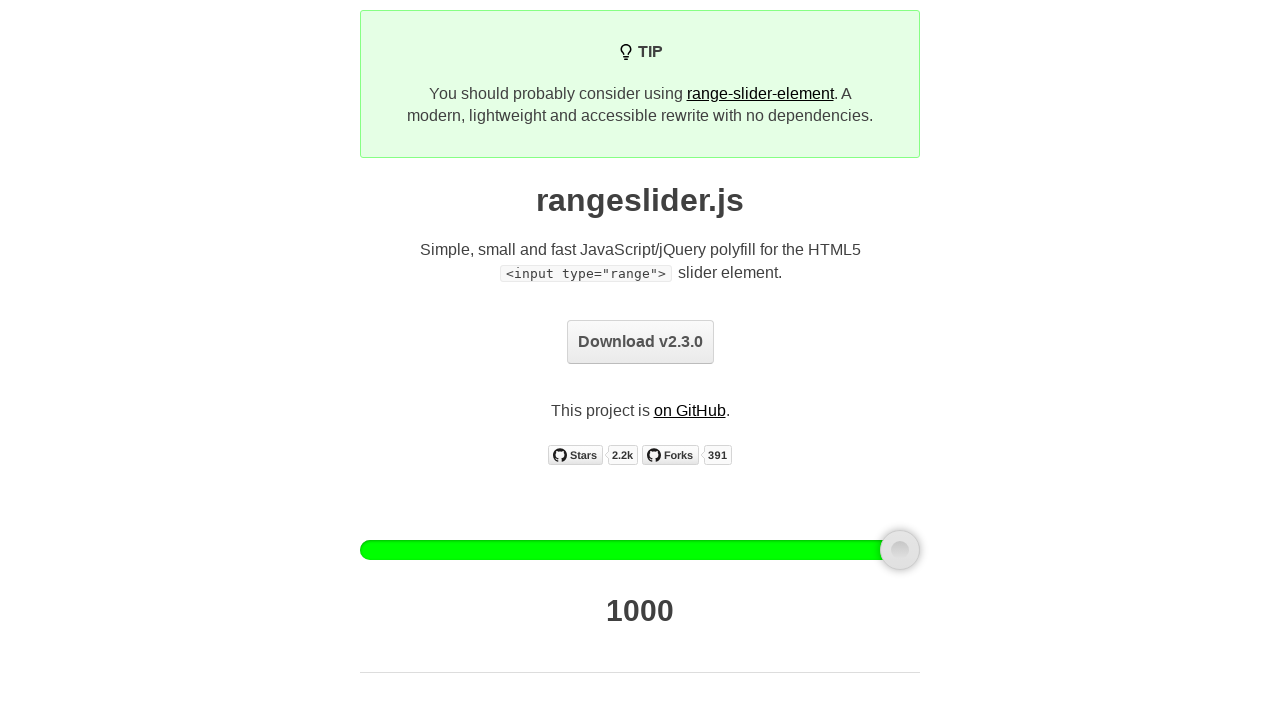

Moved mouse 150 pixels to the left while holding button at (730, 550)
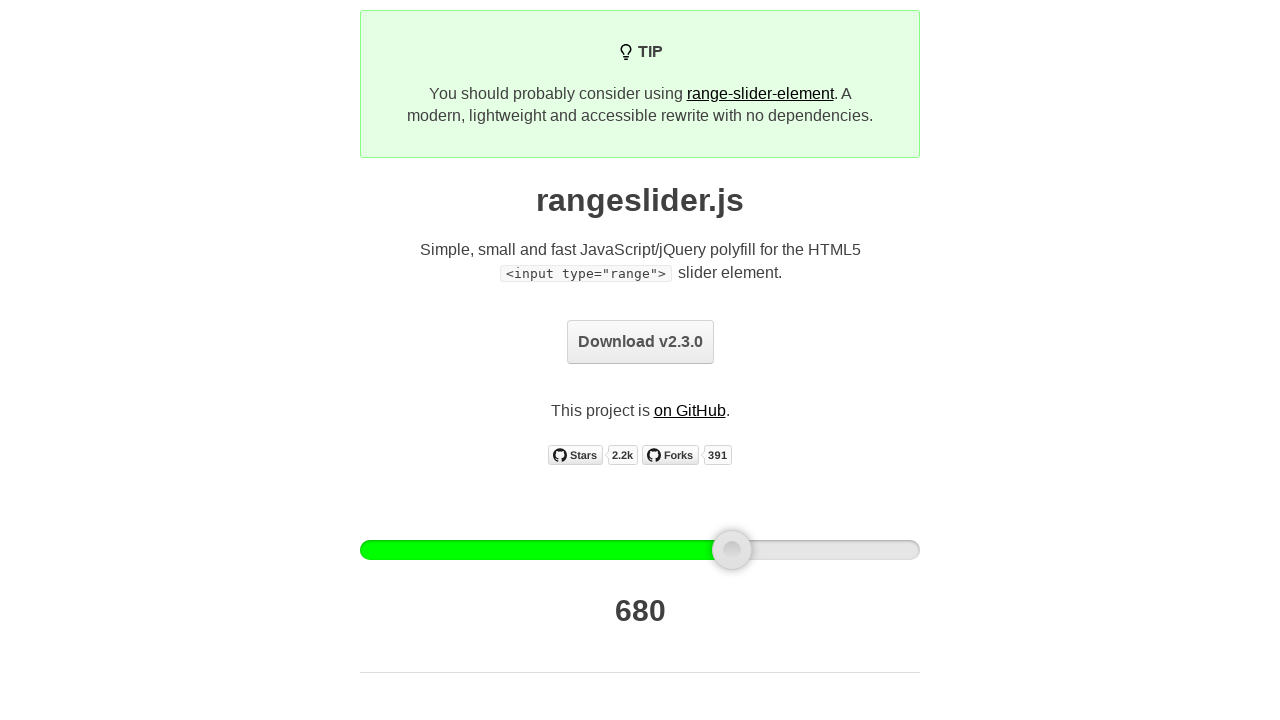

Released mouse button after dragging left at (730, 550)
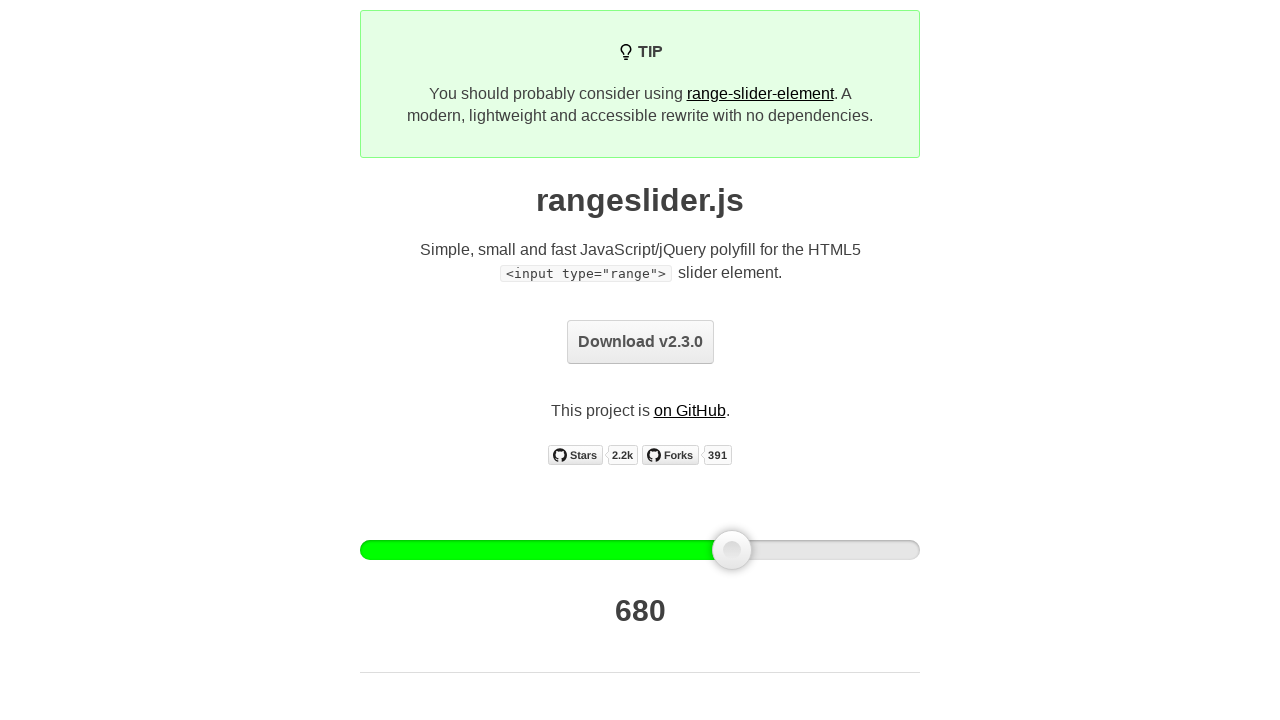

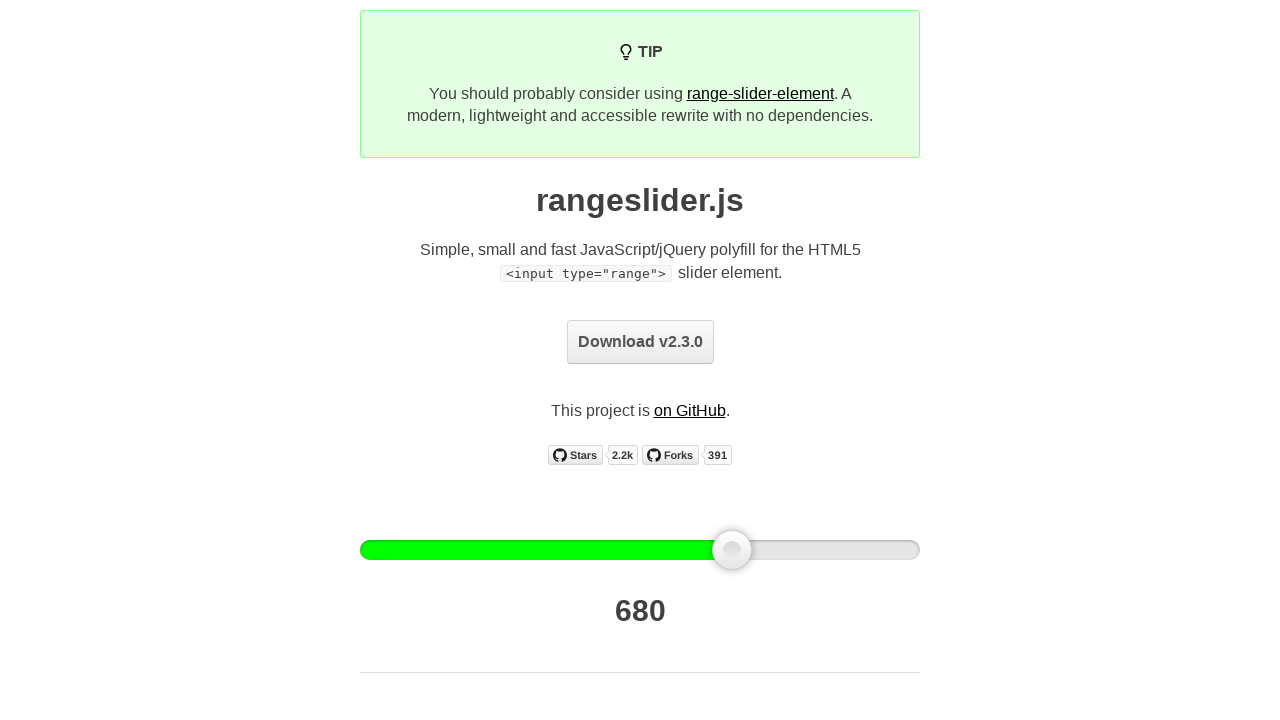